Tests the Class Attribute page by clicking the primary button, handling the resulting alert dialog, and verifying the button has the correct class attribute.

Starting URL: http://uitestingplayground.com/

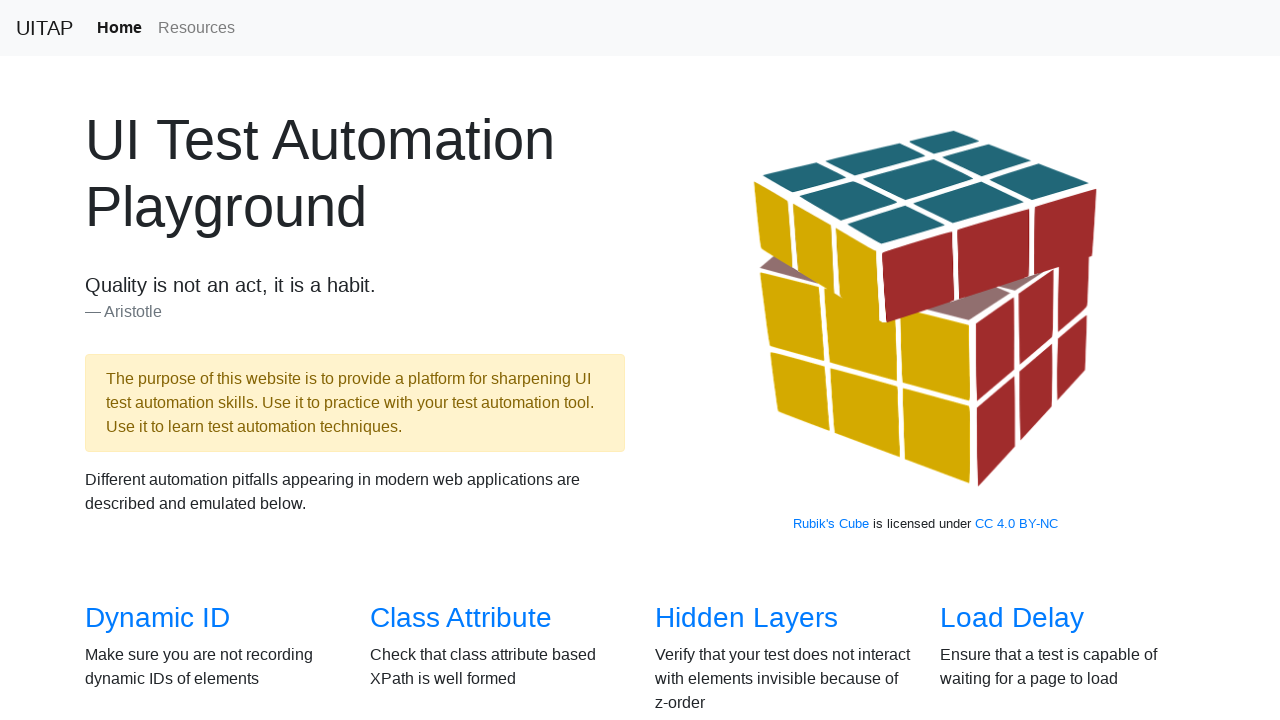

Clicked on Class Attribute link to navigate to the test page at (461, 618) on xpath=//h3//a[text()='Class Attribute']
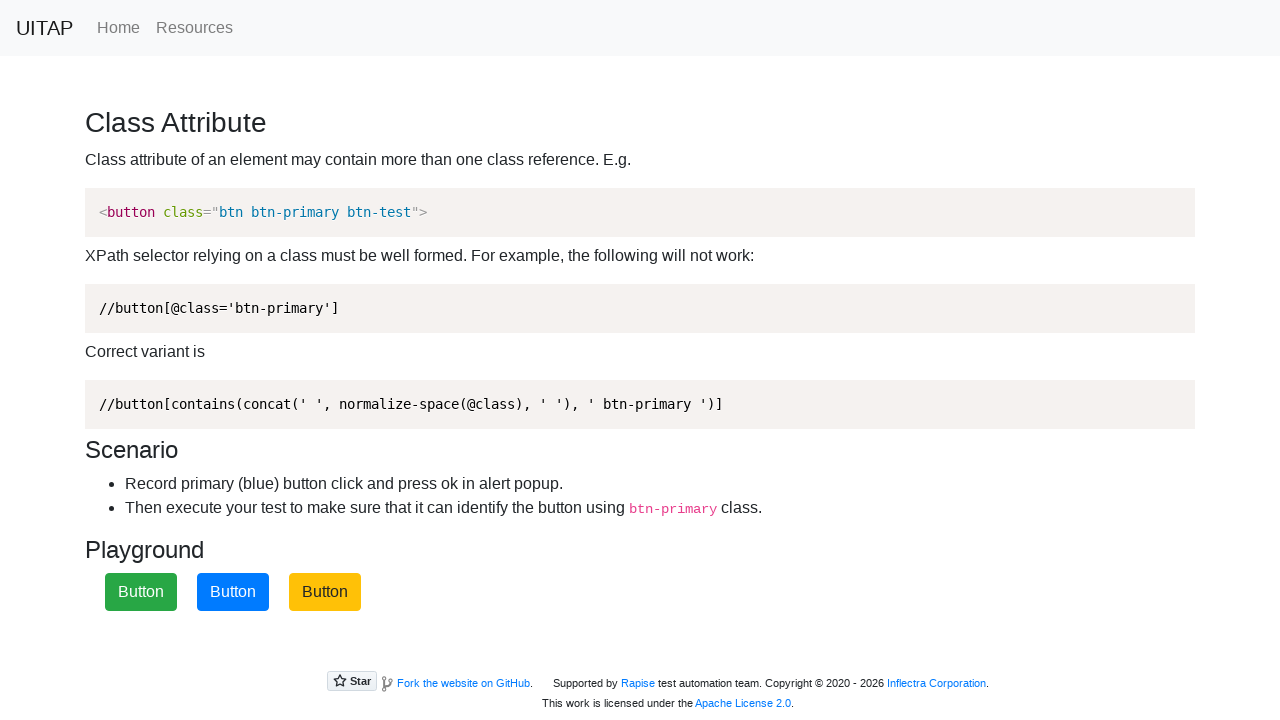

Set up dialog handler to capture alert text
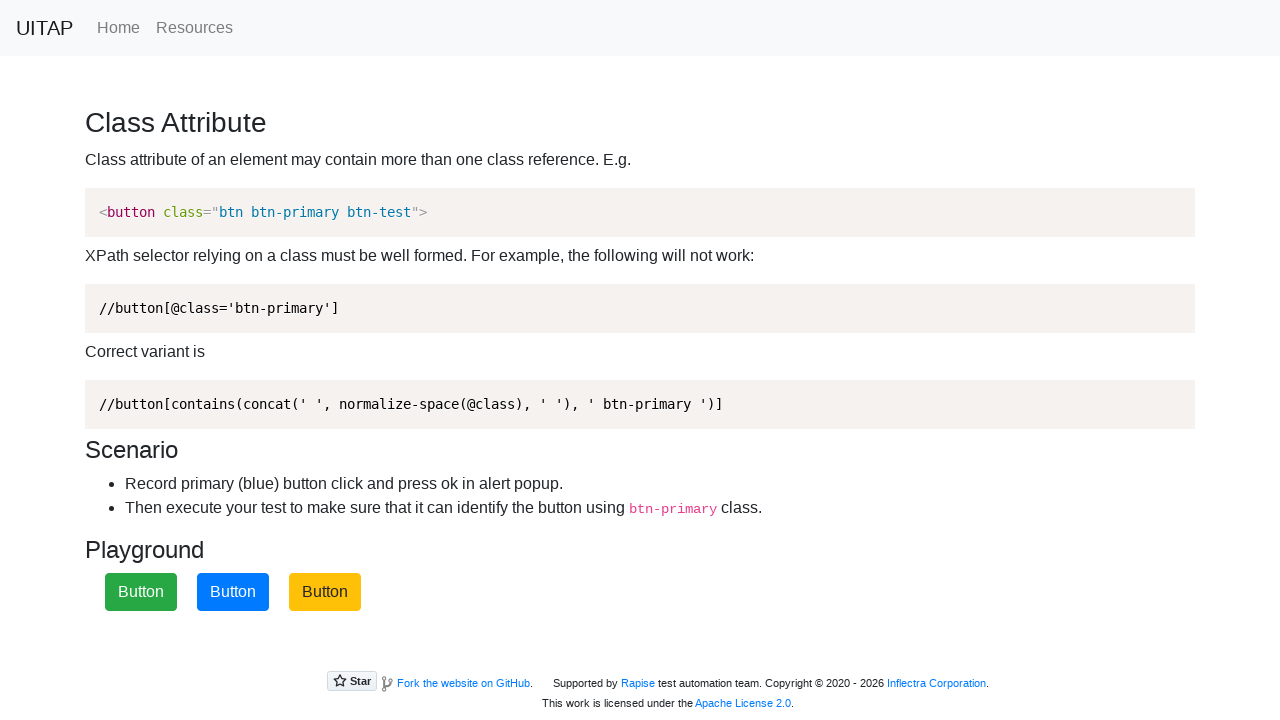

Located the primary button using XPath selector
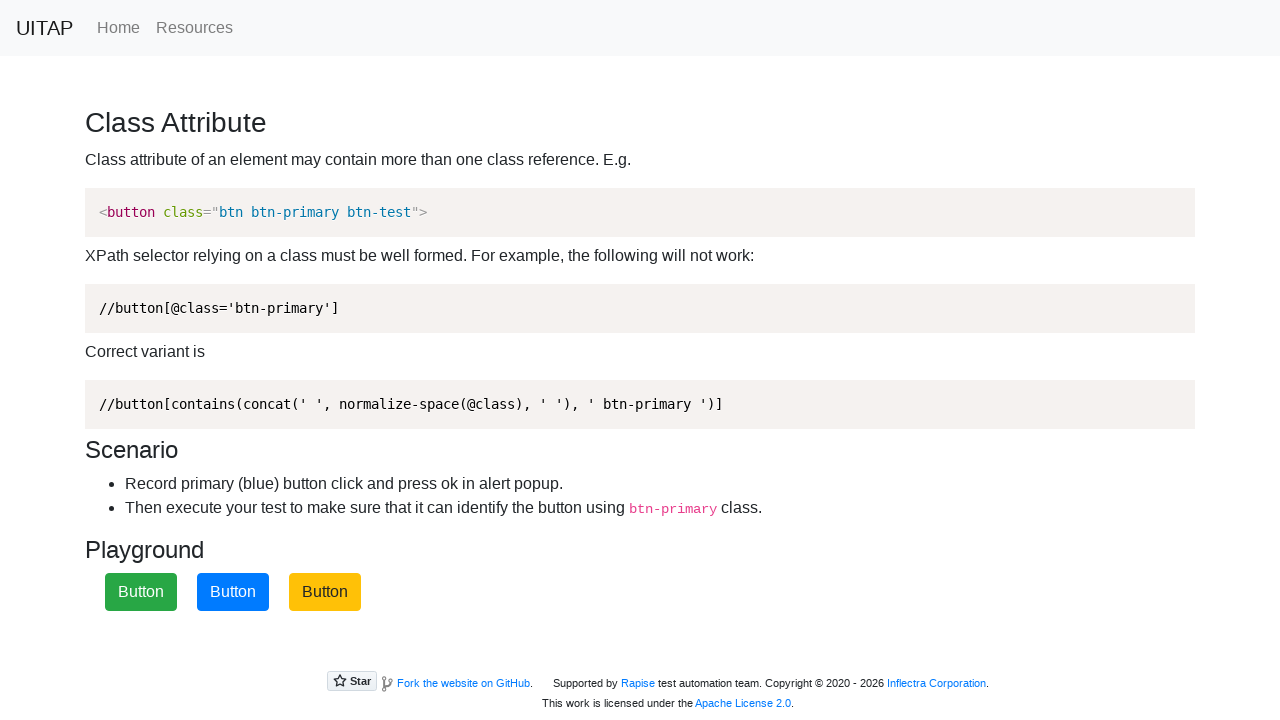

Clicked the primary button at (233, 592) on xpath=//button[contains(concat(' ', normalize-space(@class), ' '), 'btn-primary'
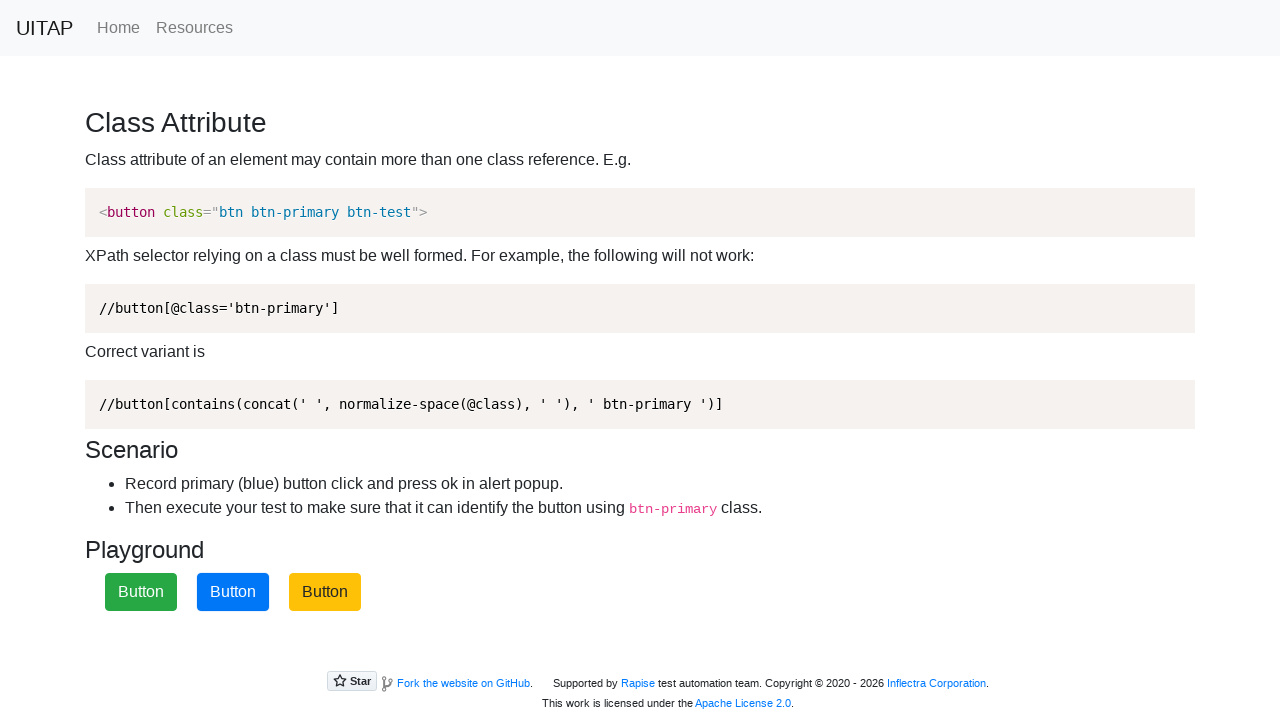

Waited 500ms for dialog to be handled
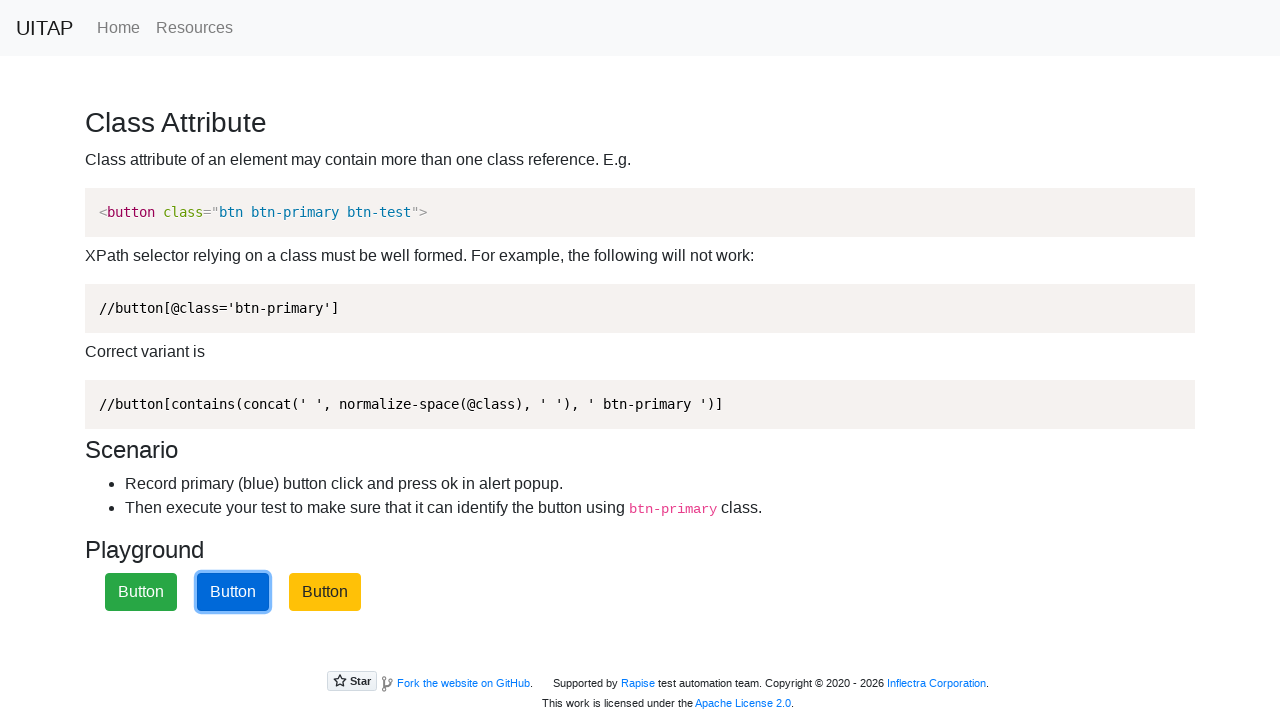

Verified alert text is 'Primary button pressed'
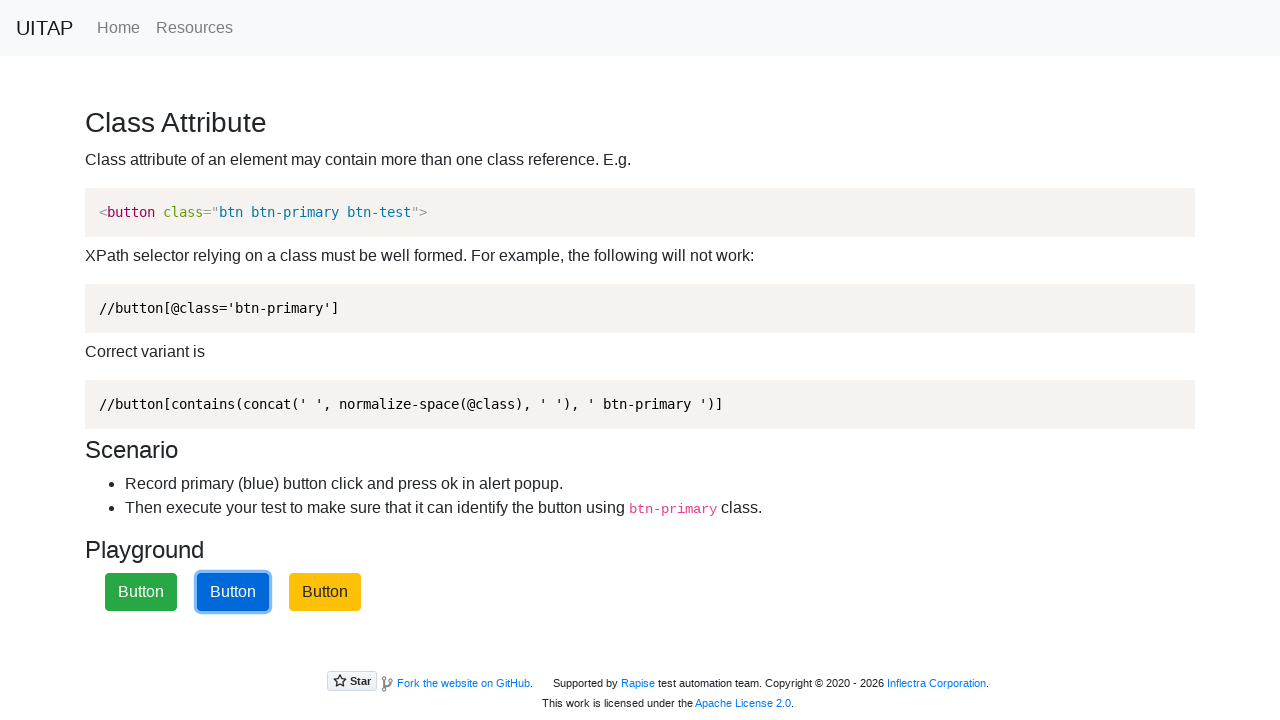

Retrieved button class attribute
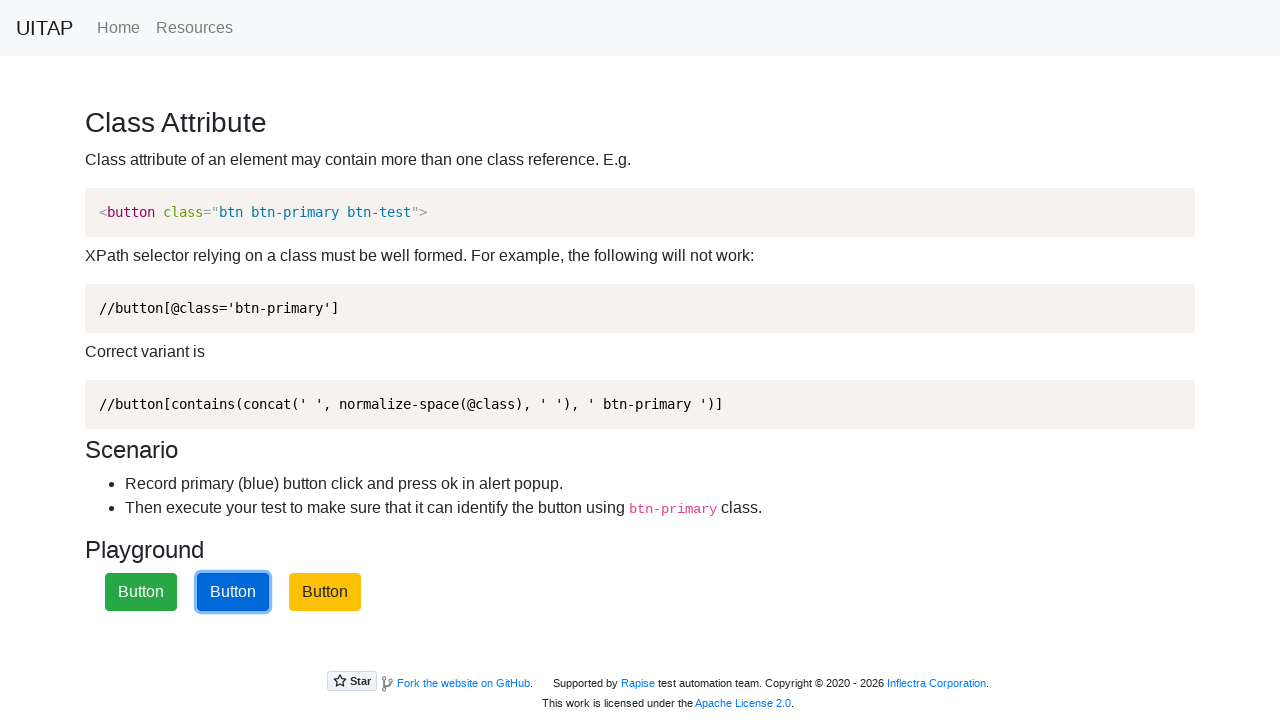

Verified button contains 'btn-primary' class
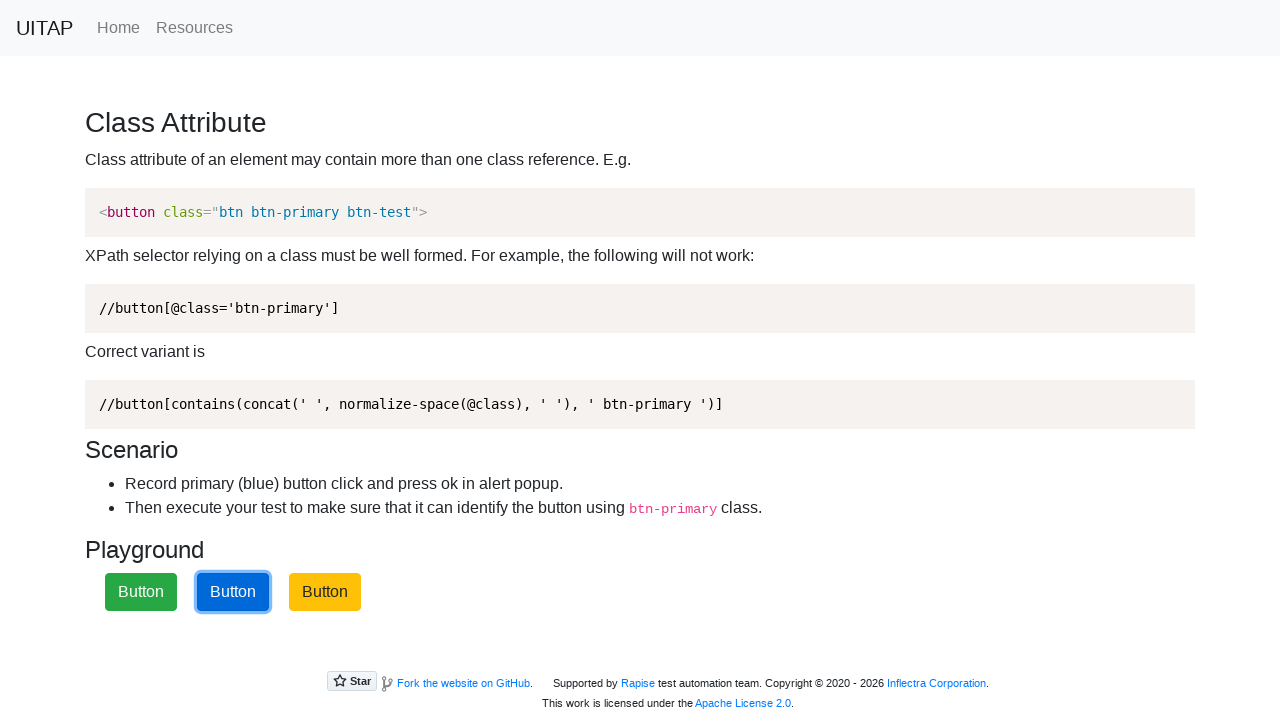

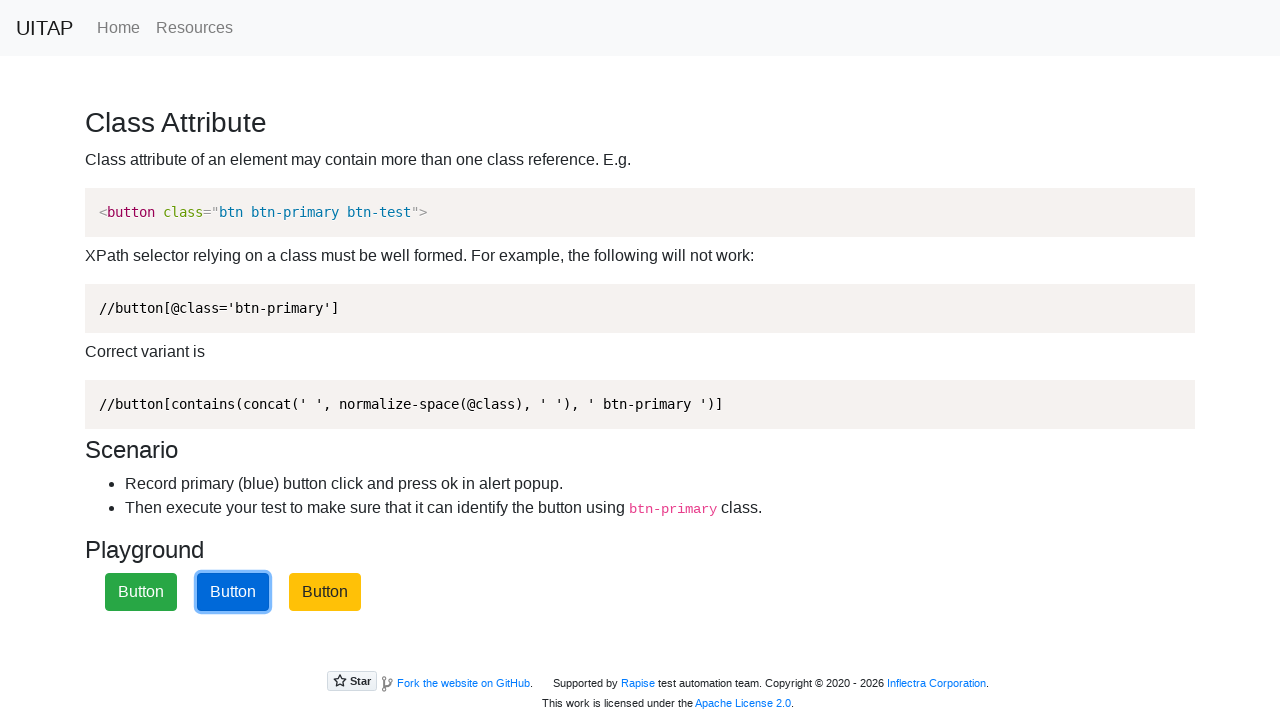